Tests removing an advertising banner element from the page using JavaScript execution

Starting URL: https://confaelshop.ru/

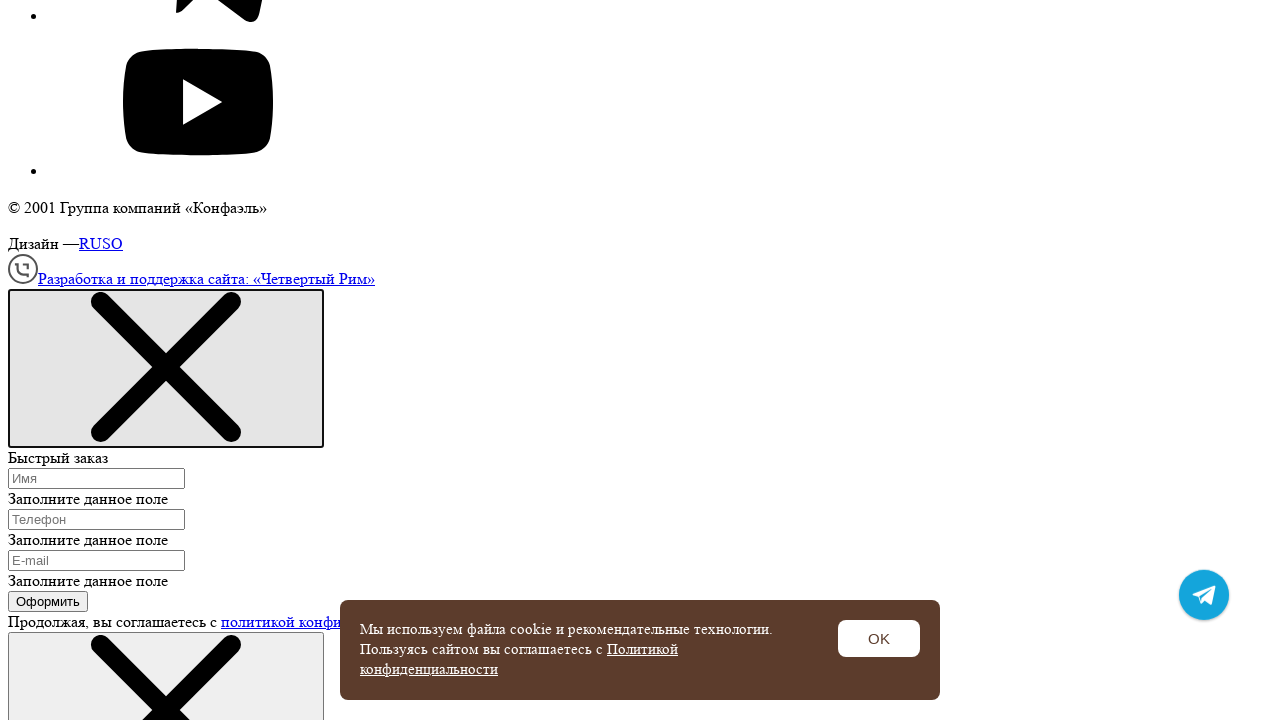

Waited for advertising banner element to load
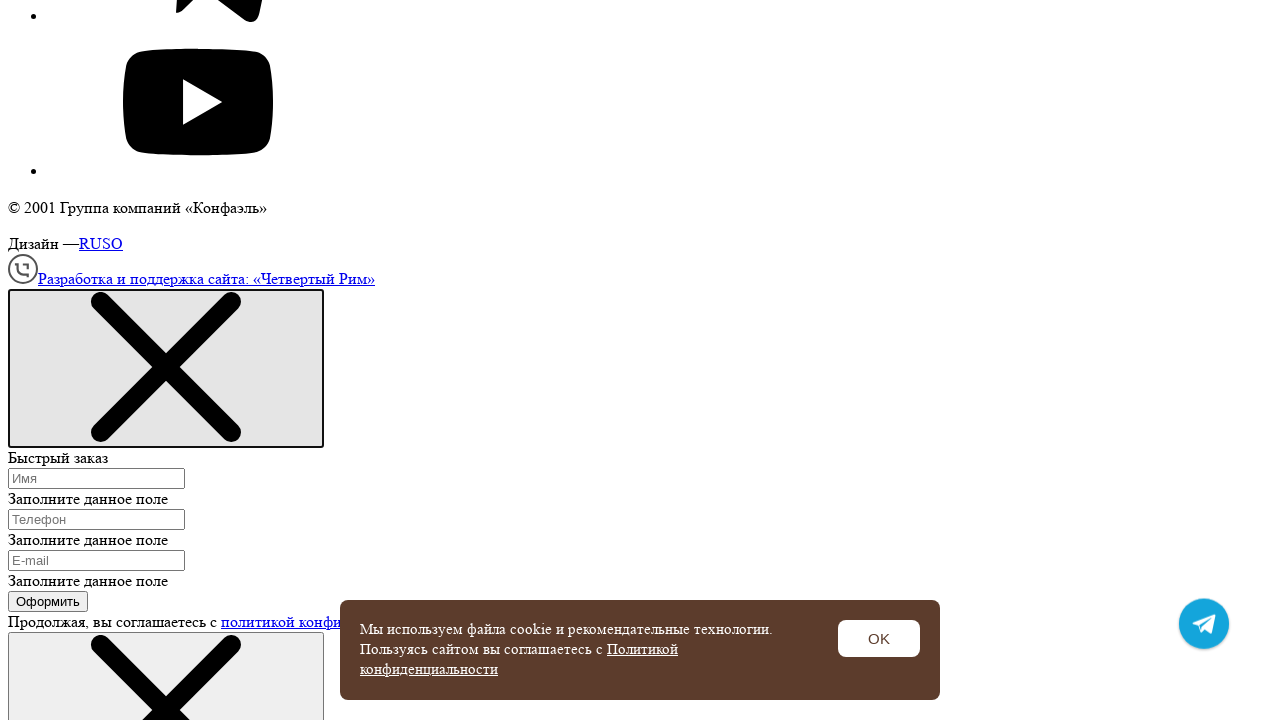

Executed JavaScript to remove advertising banner element
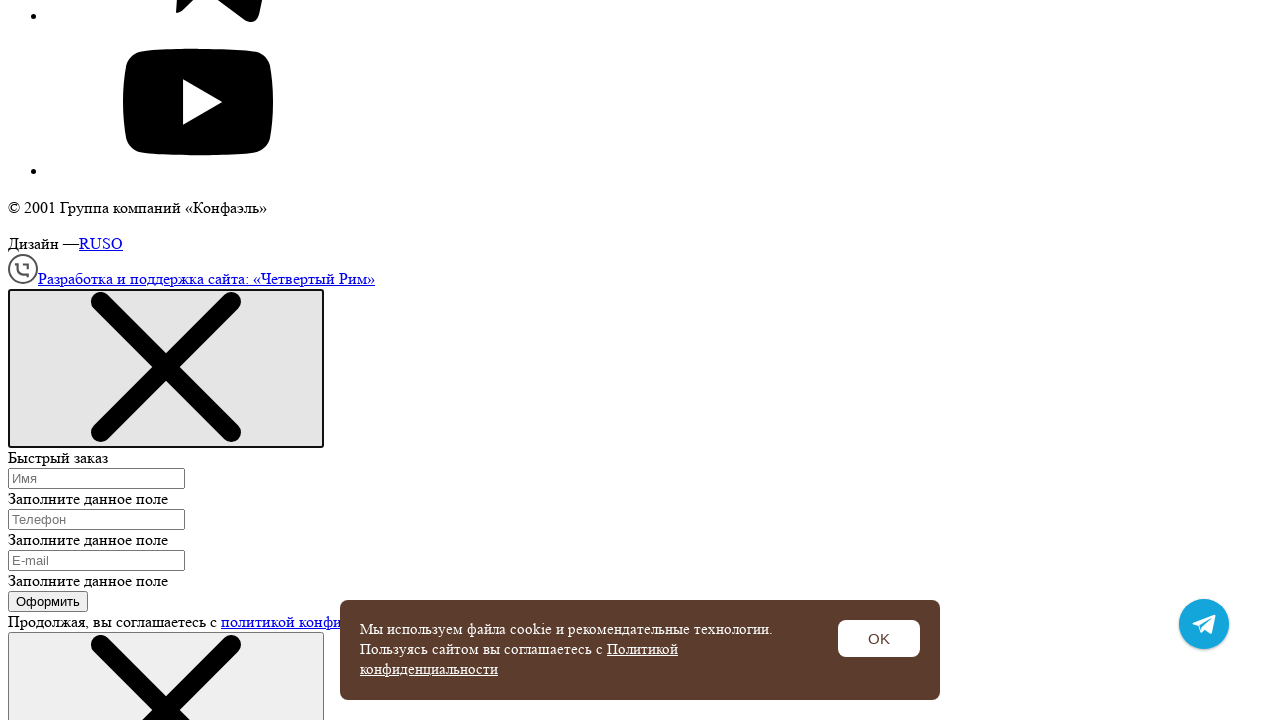

Waited 2 seconds for DOM updates after banner removal
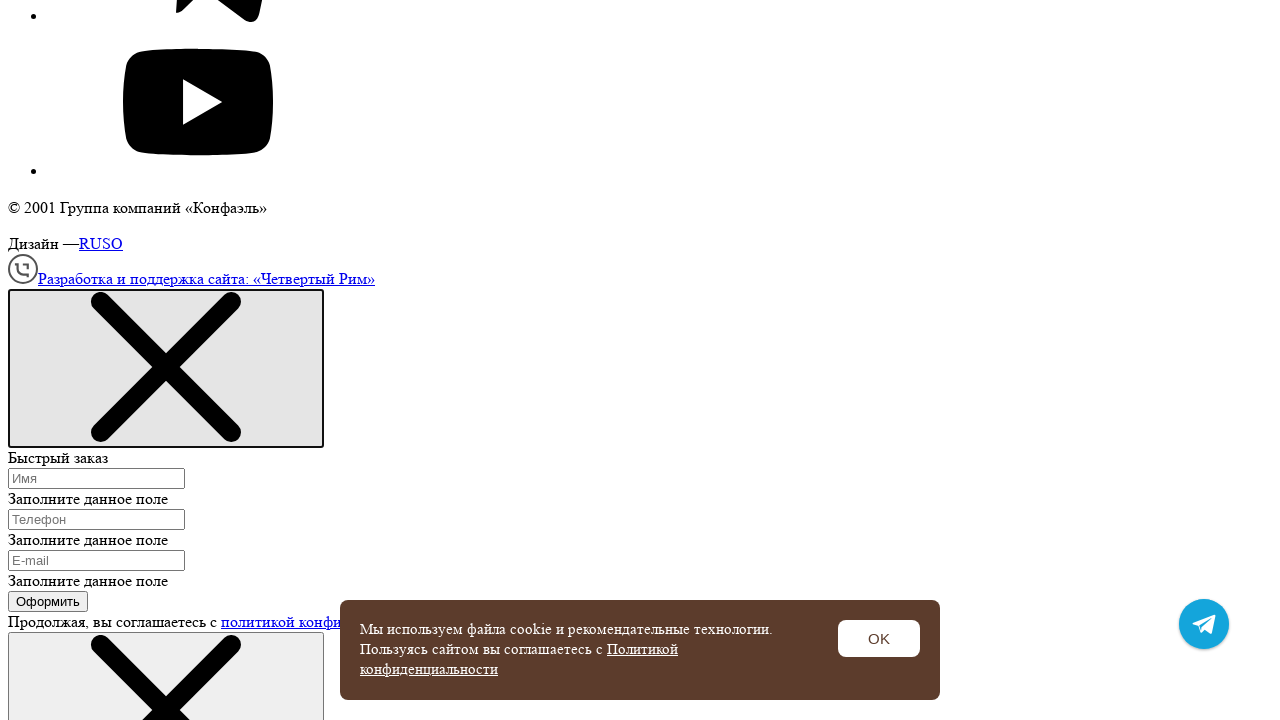

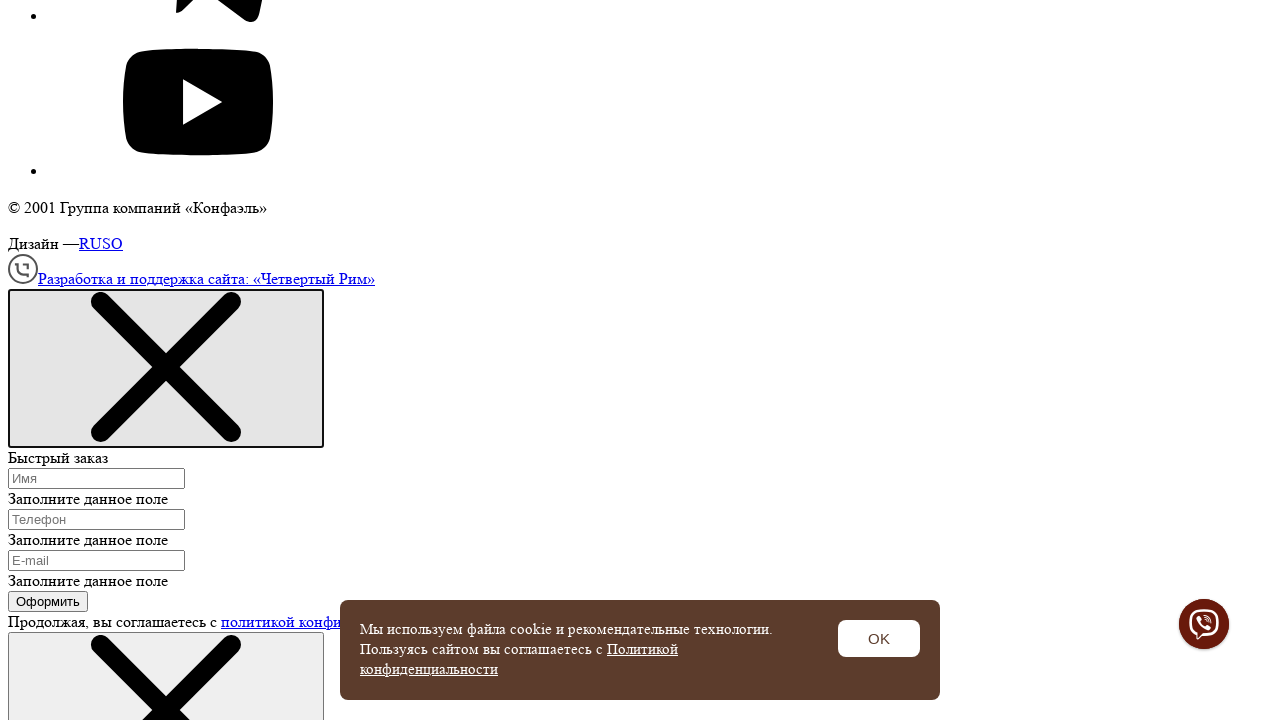